Tests browser window handling by opening a new tab and switching between parent and child windows

Starting URL: https://demoqa.com/browser-windows

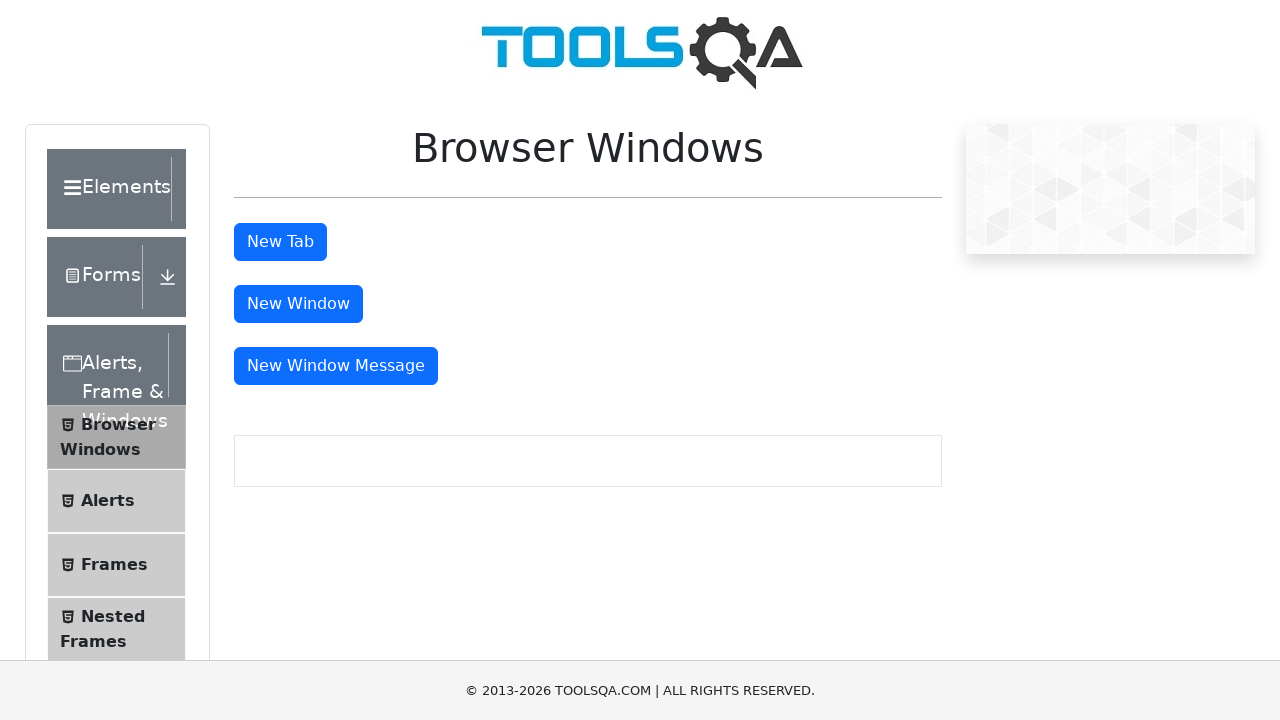

Clicked button to open new tab at (280, 242) on #tabButton
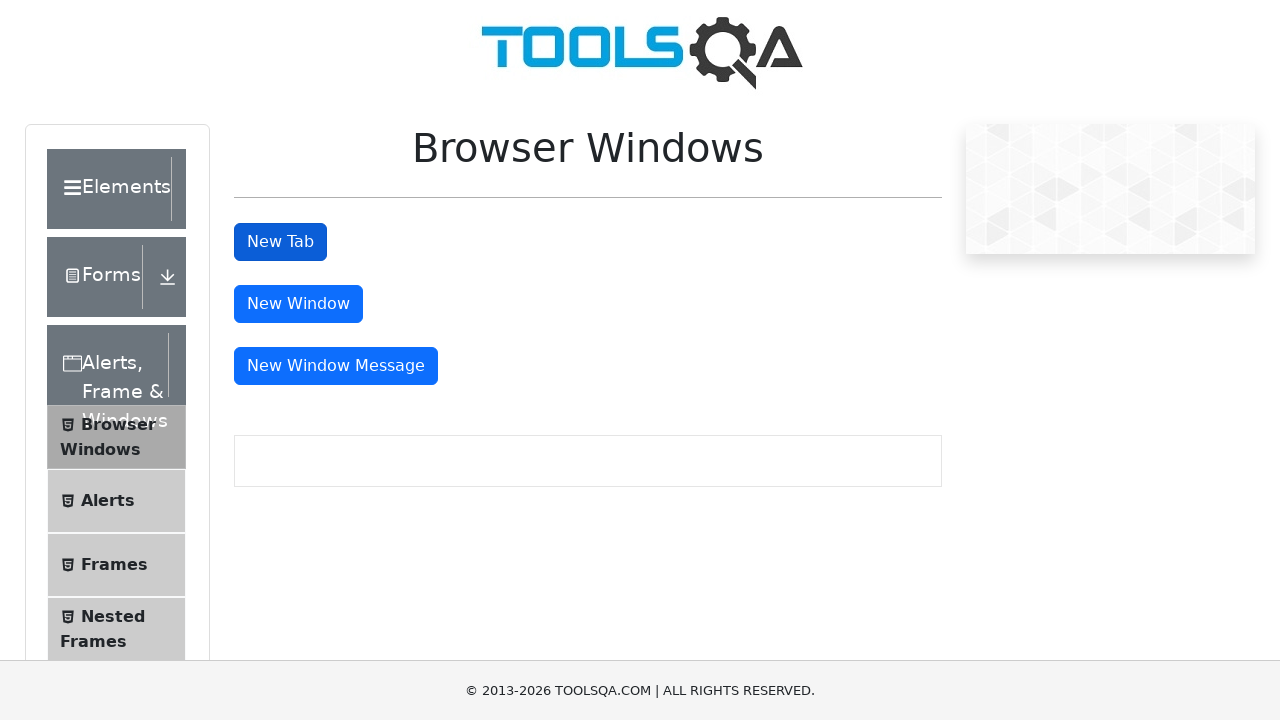

New tab opened and captured
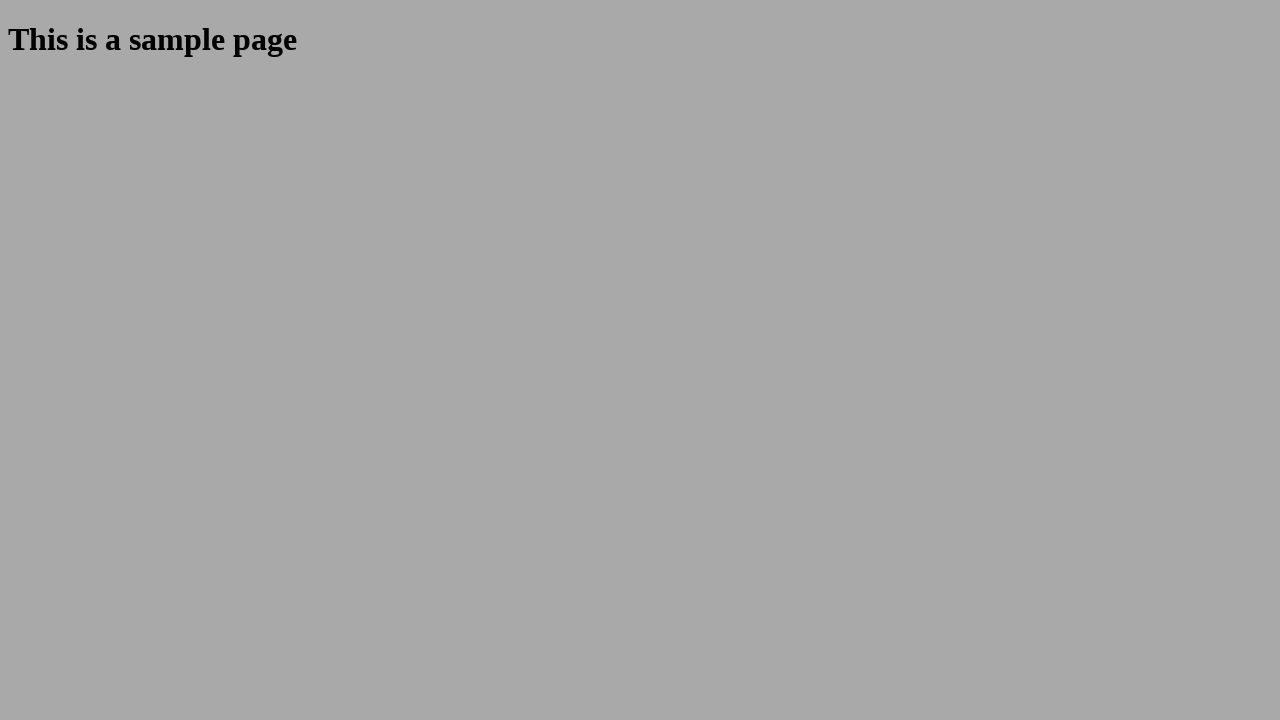

Retrieved heading text from new tab: This is a sample page
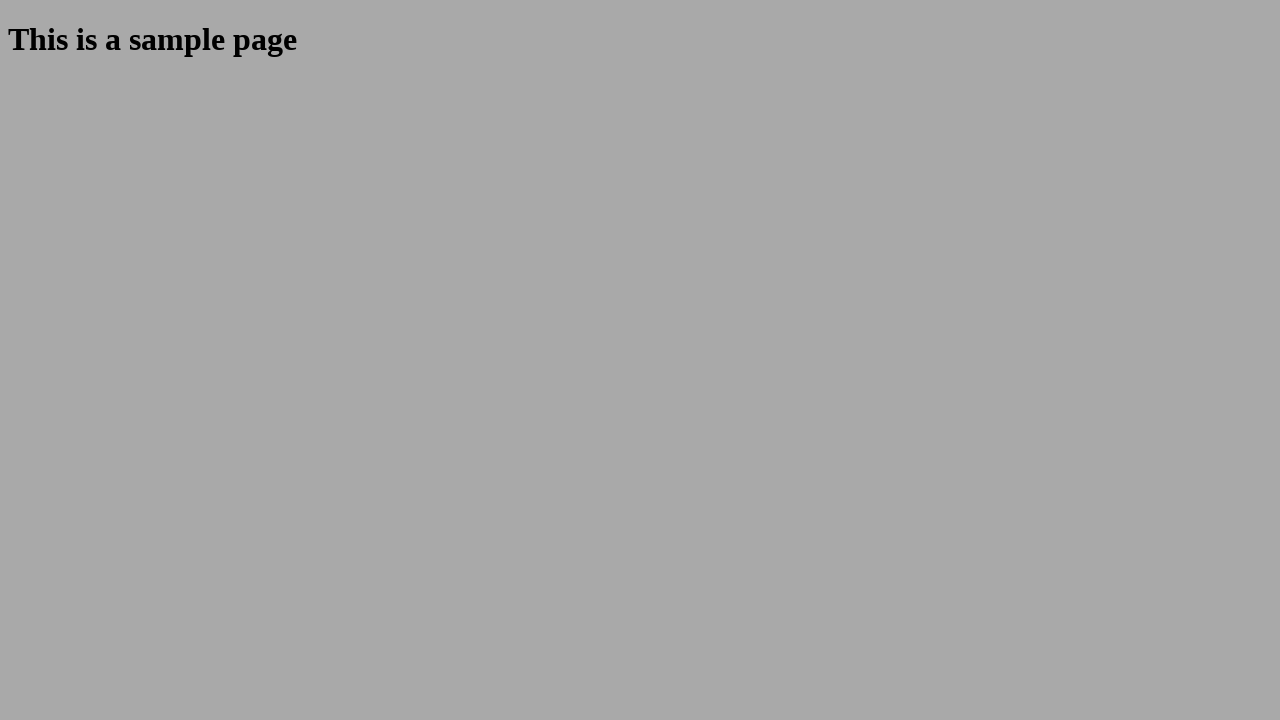

Parent window and child window both accessible for interaction
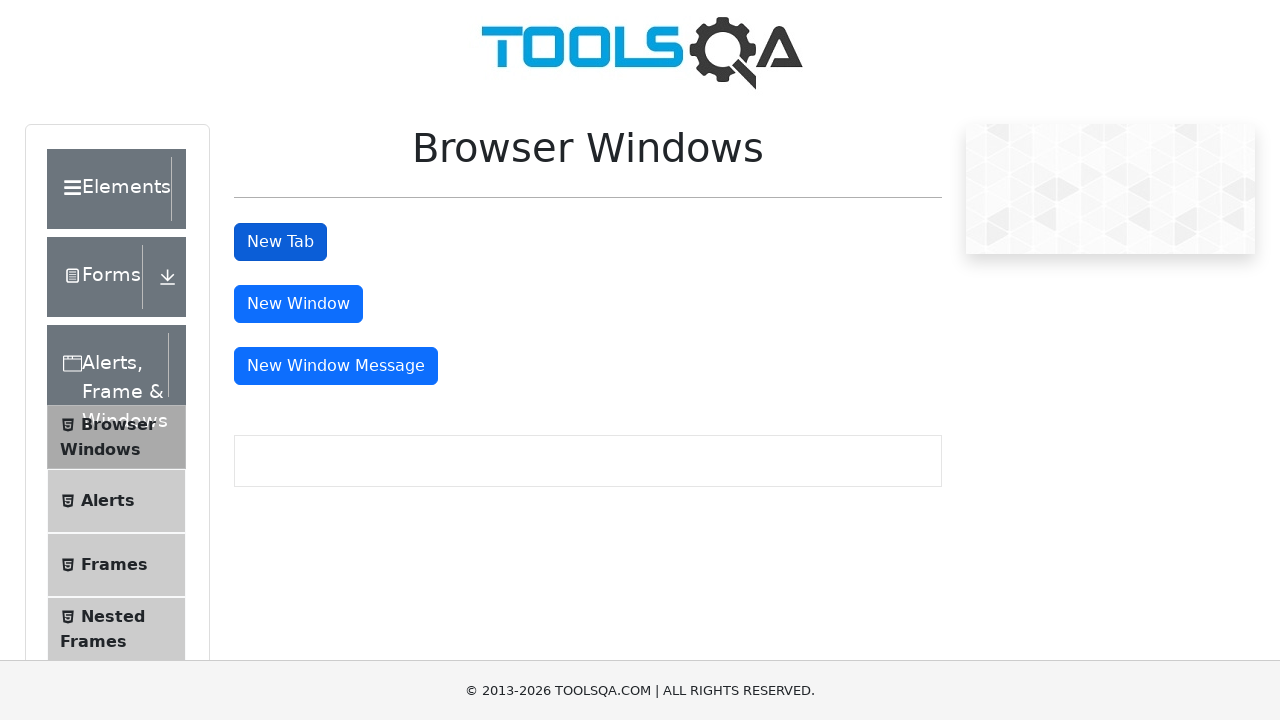

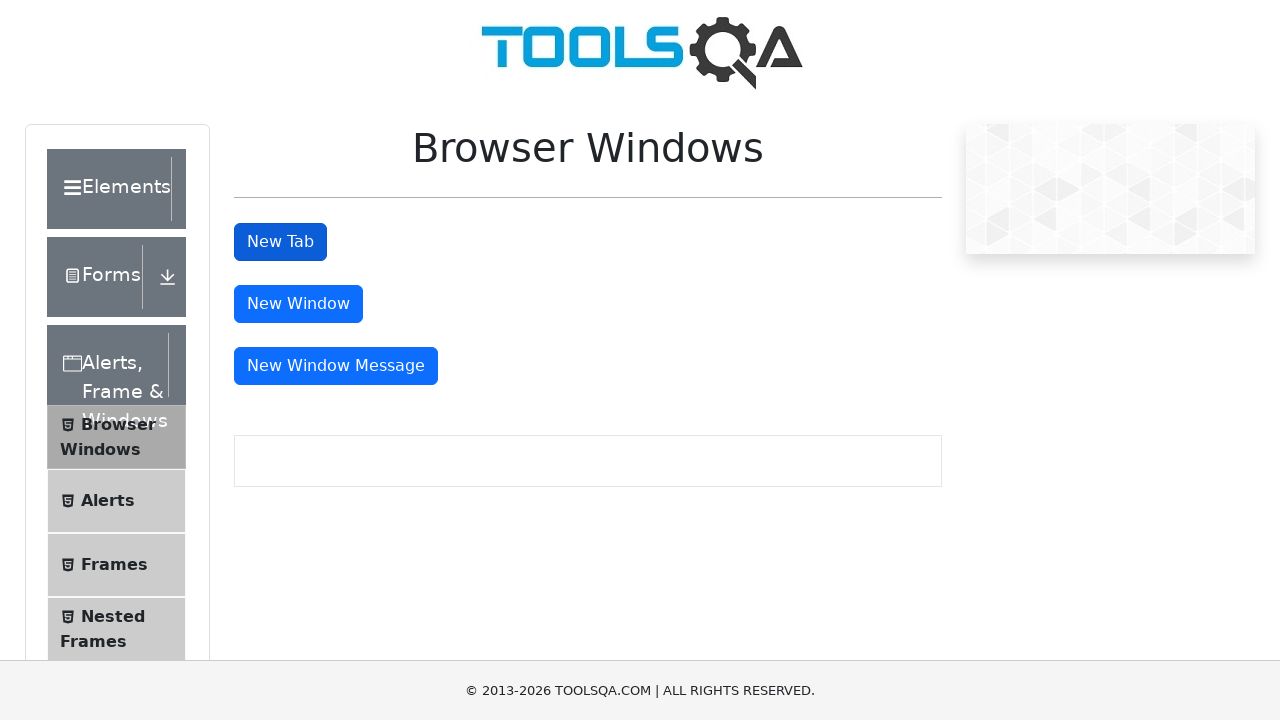